Tests clicking a button that triggers both green and blue loading indicators, waiting for the combined finish element to appear

Starting URL: https://kristinek.github.io/site/examples/loading_color

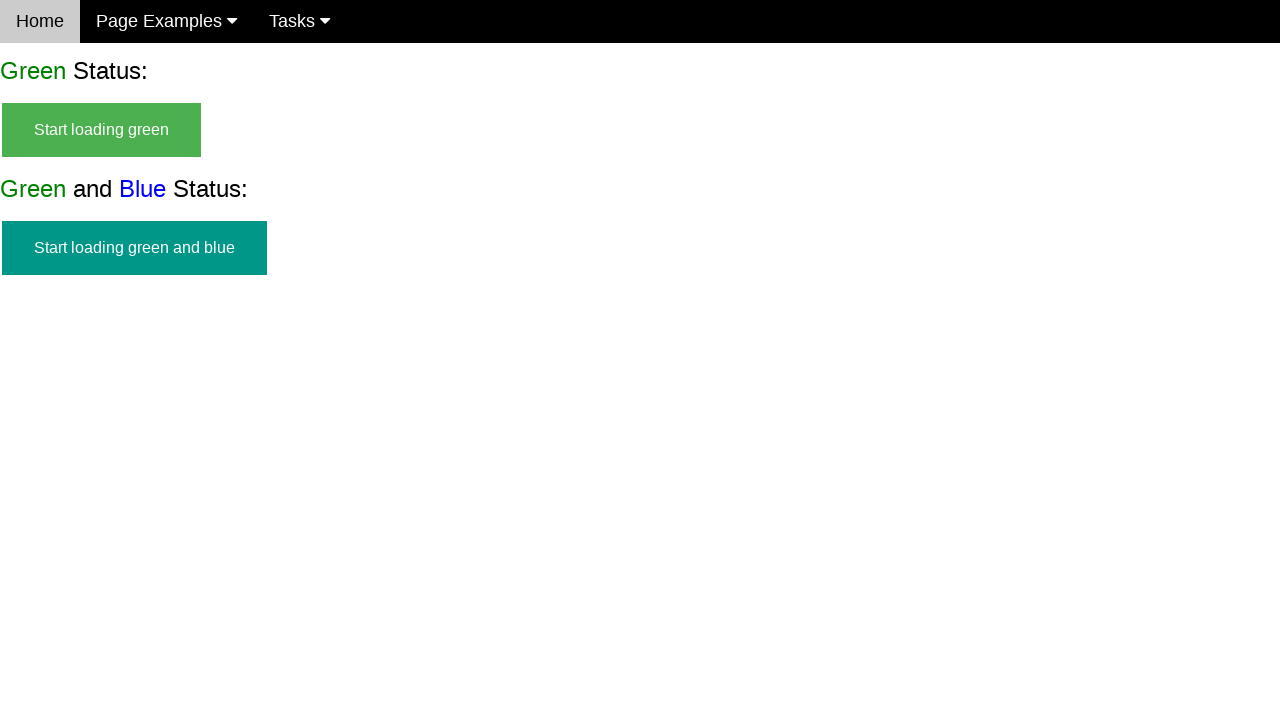

Waited for green and blue button to become visible
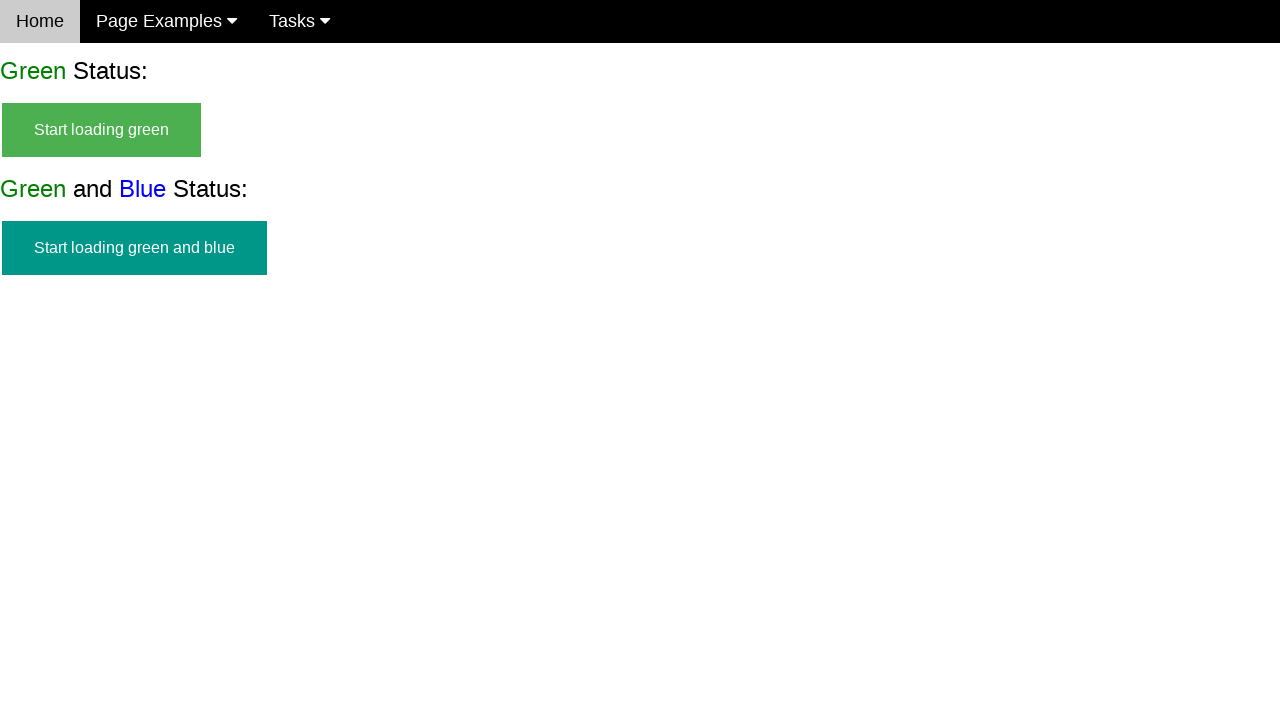

Clicked the button to trigger green and blue loading indicators at (134, 248) on button#start_green_and_blue
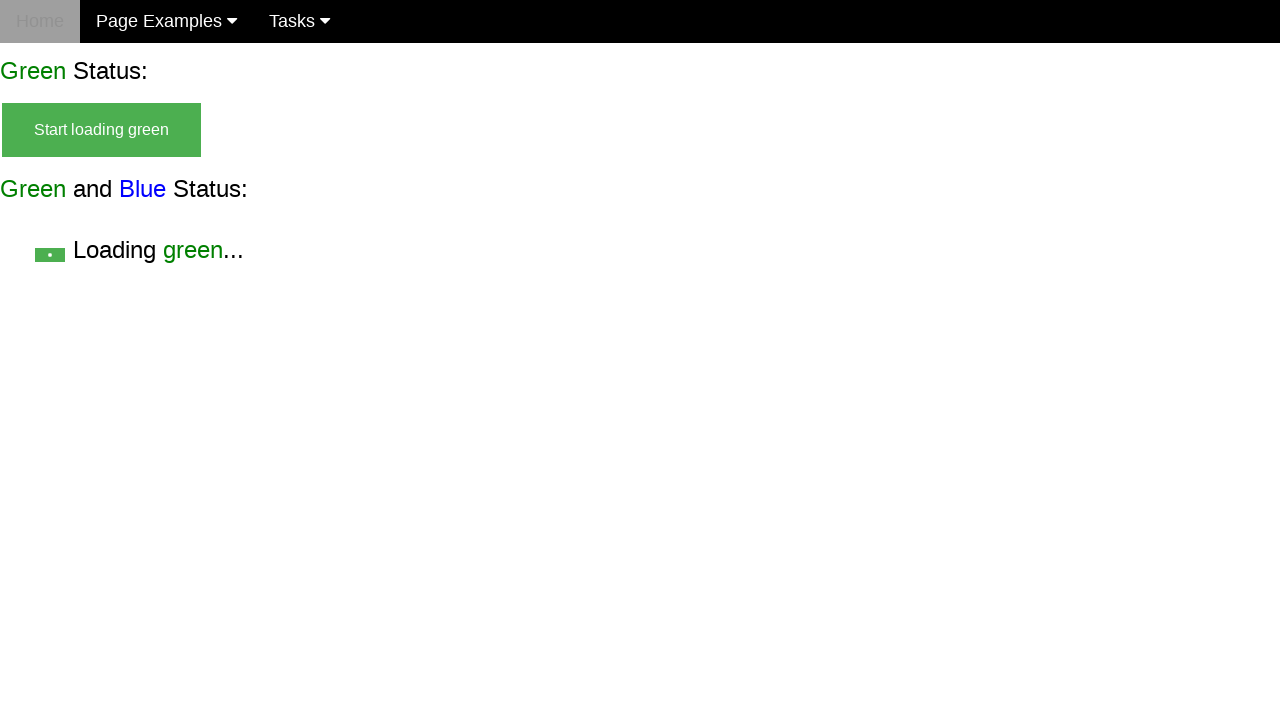

Waited for combined green and blue finish element to appear
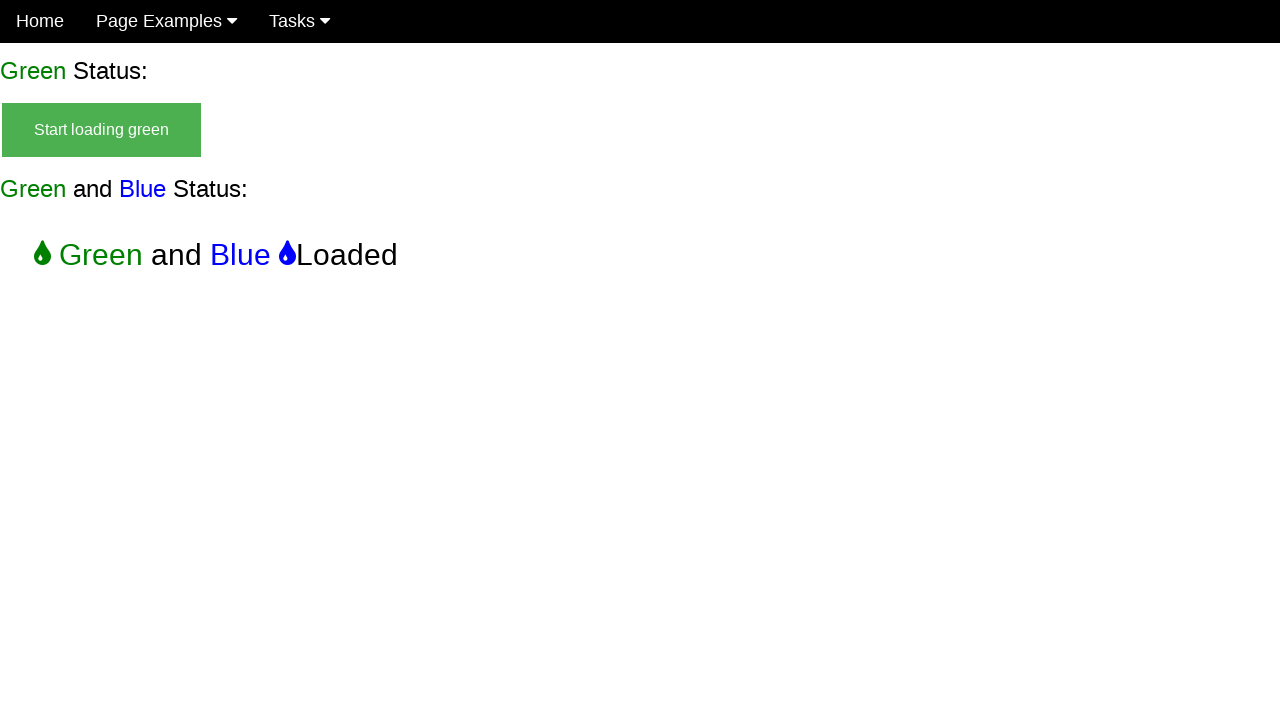

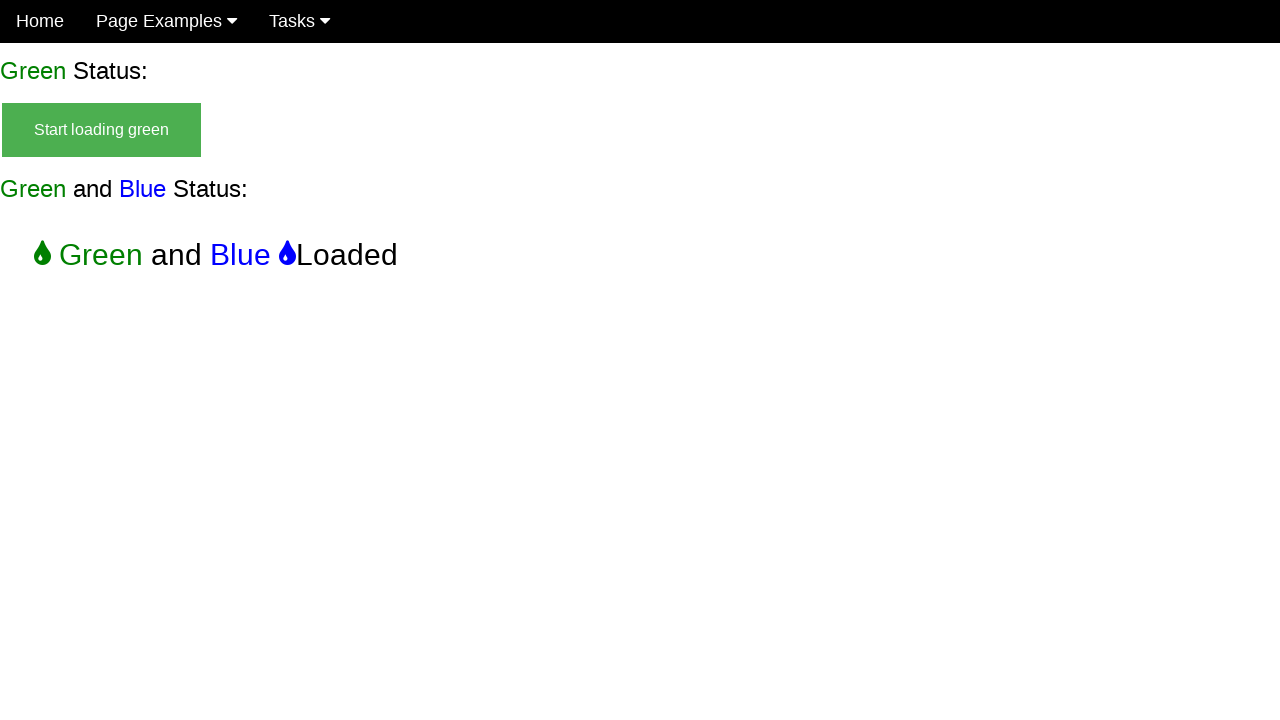